Tests radio button selection by clicking through three radio button options

Starting URL: https://rahulshettyacademy.com/AutomationPractice/

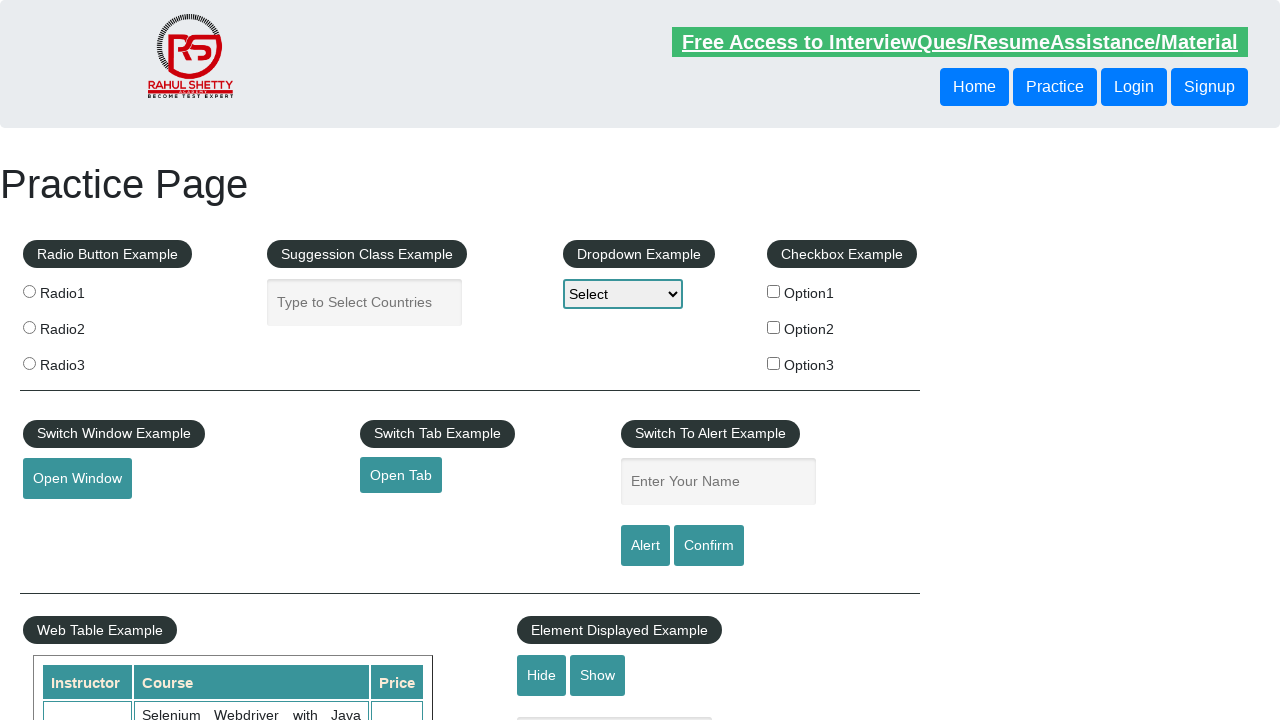

Clicked radio button option 1 at (29, 291) on xpath=//body/div[1]/div[1]/fieldset[1]/label[1]/input[1]
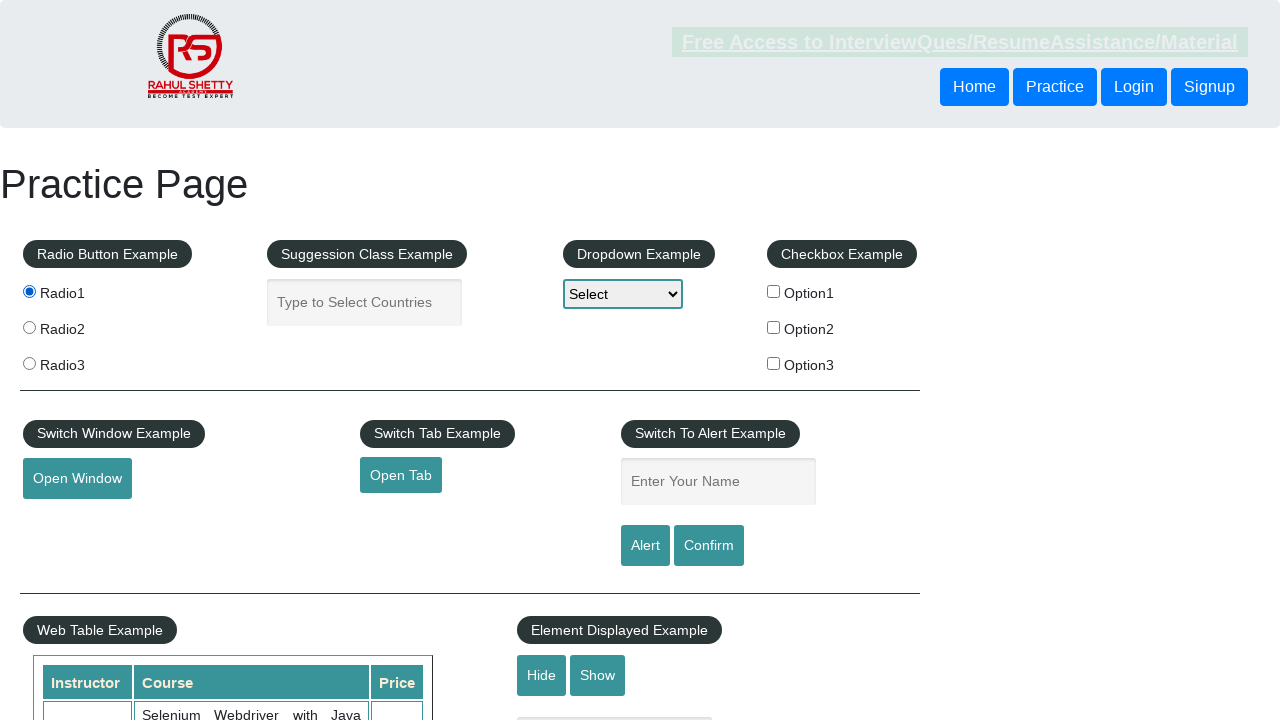

Clicked radio button option 2 at (29, 327) on xpath=//body/div[1]/div[1]/fieldset[1]/label[2]/input[1]
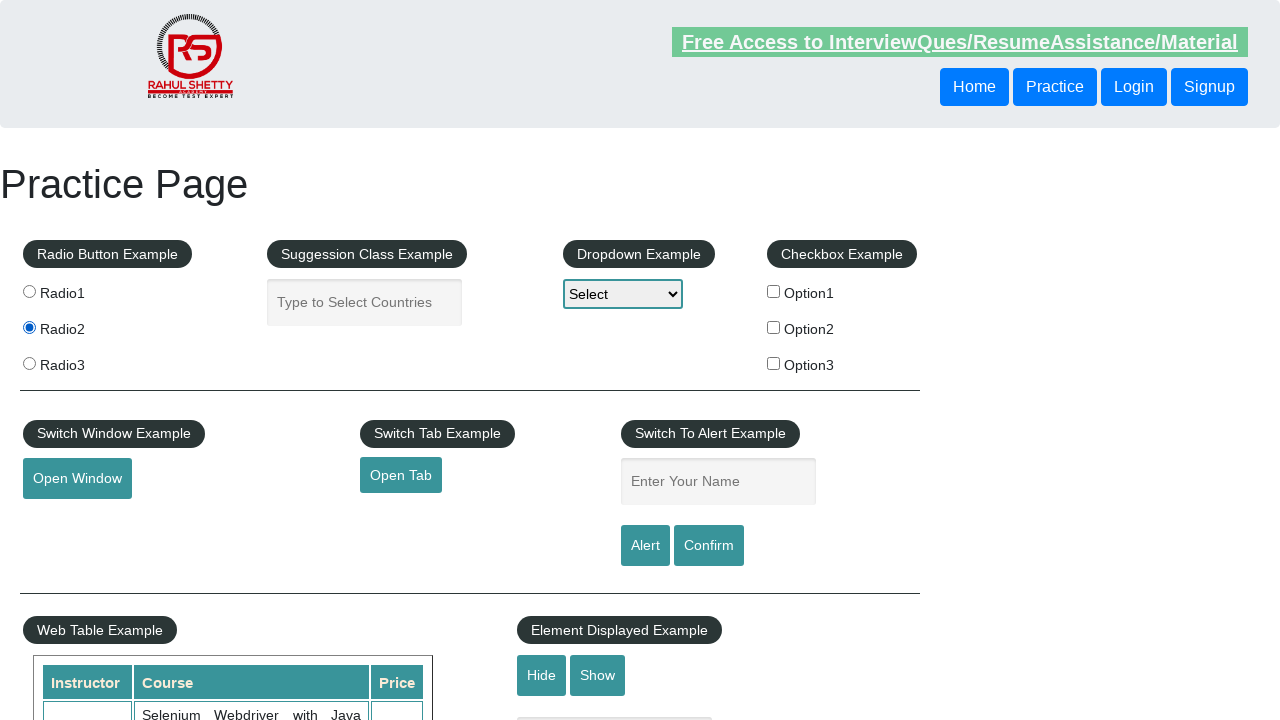

Clicked radio button option 3 at (29, 363) on xpath=//body/div[1]/div[1]/fieldset[1]/label[3]/input[1]
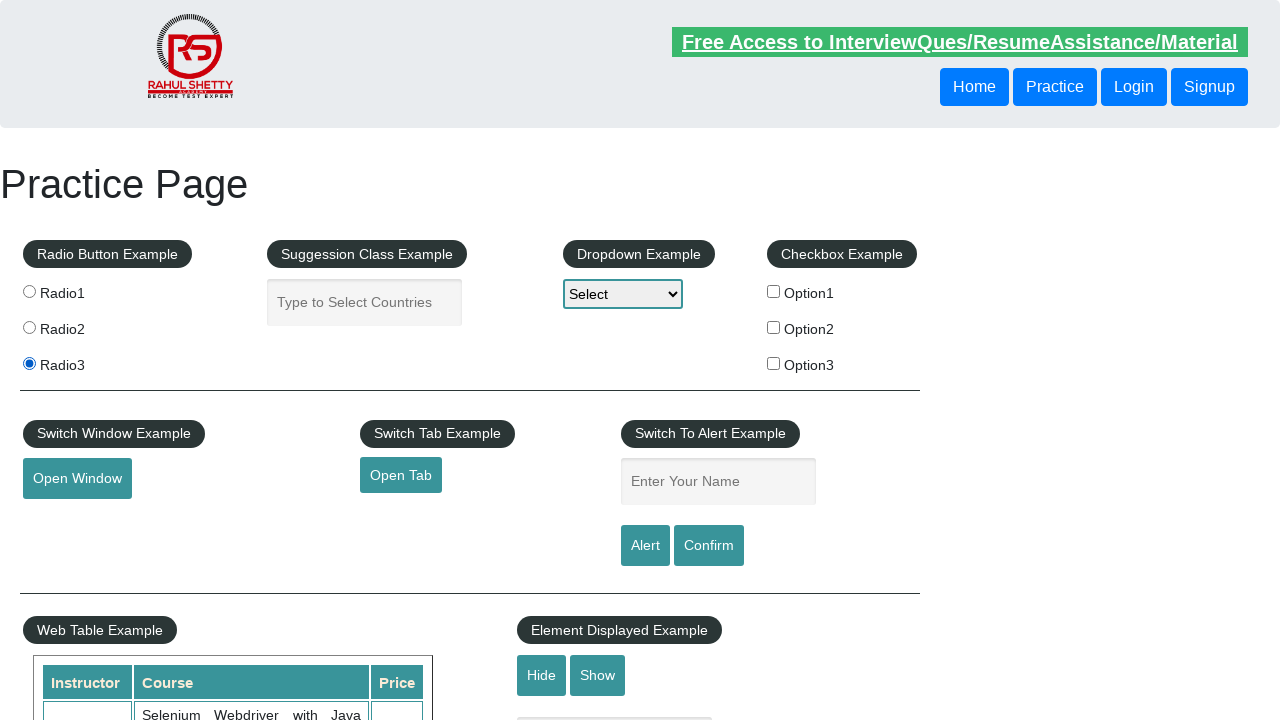

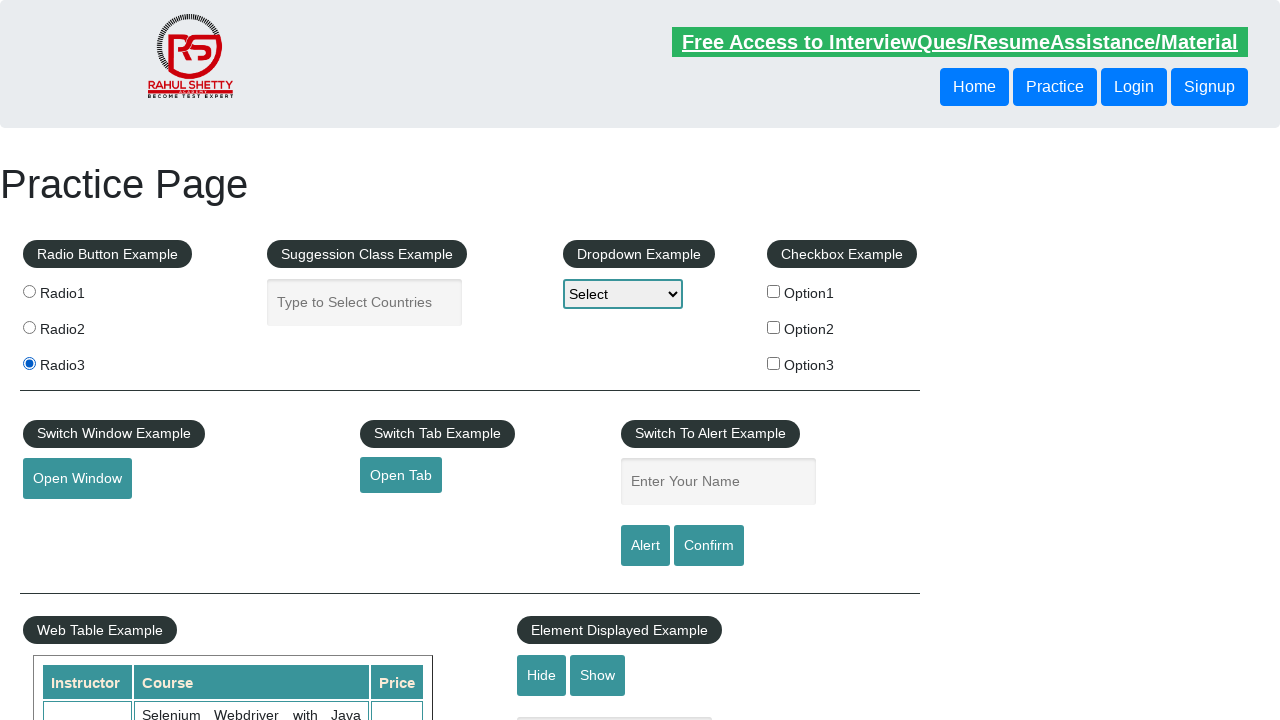